Tests dynamic loading by clicking start button and waiting for specific text to appear

Starting URL: https://automationfc.github.io/dynamic-loading/

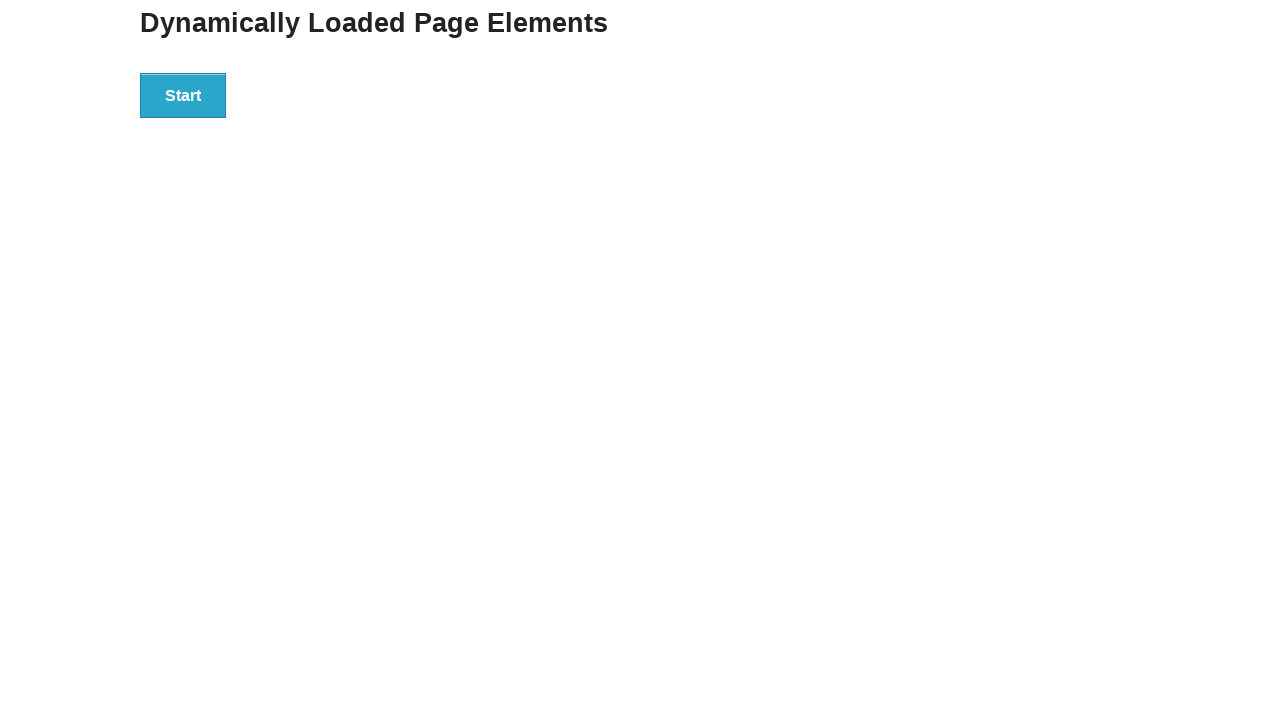

Clicked start button to initiate dynamic loading at (183, 95) on div#start>button
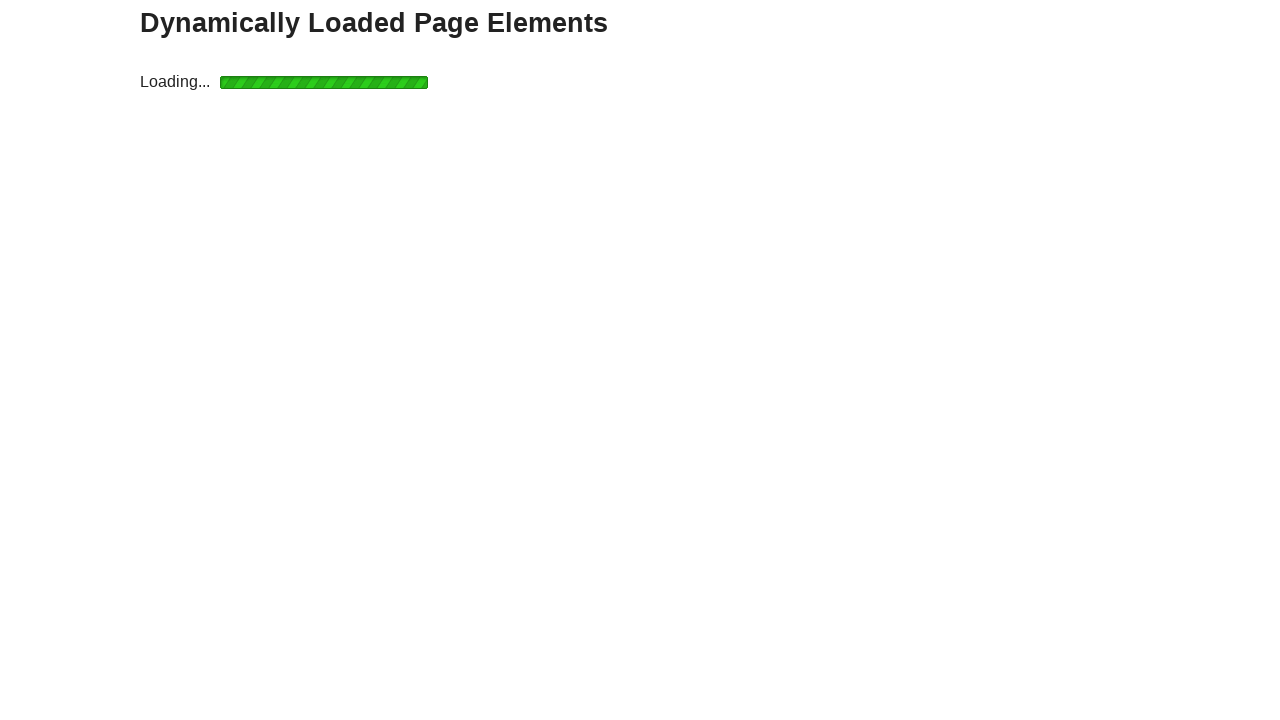

Waited for 'Hello World!' text to appear dynamically
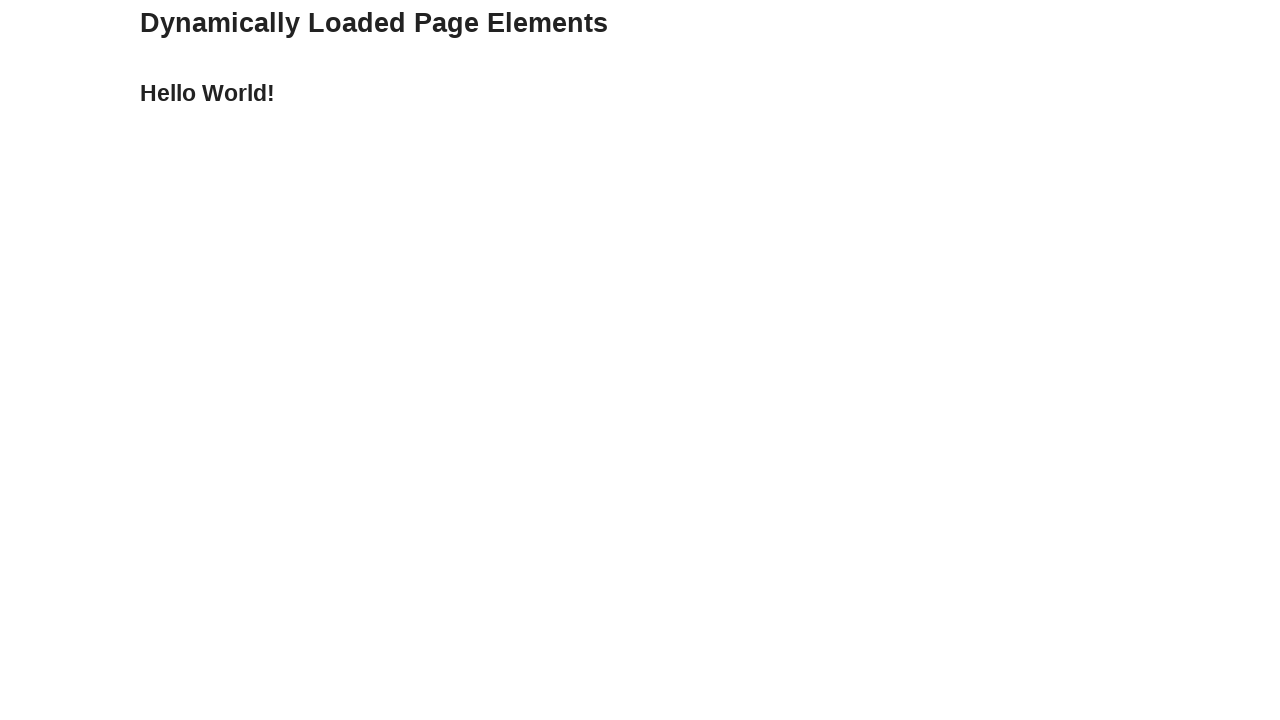

Verified that the text content equals 'Hello World!'
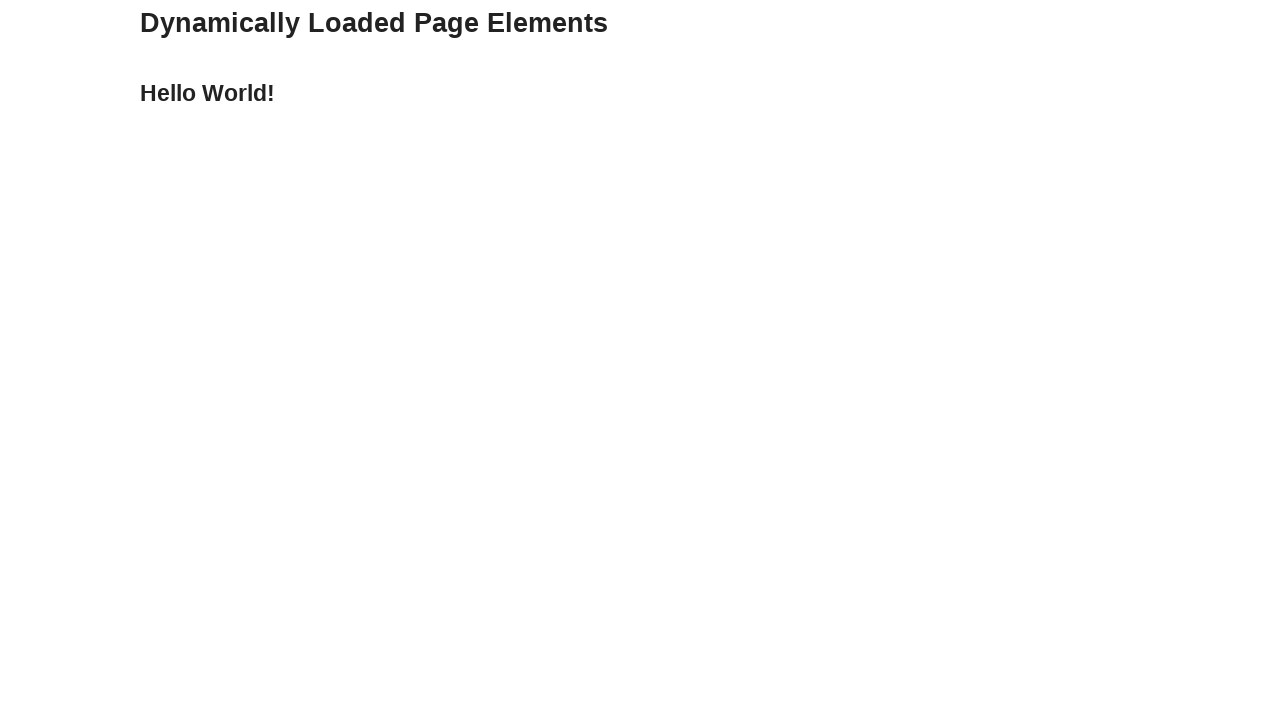

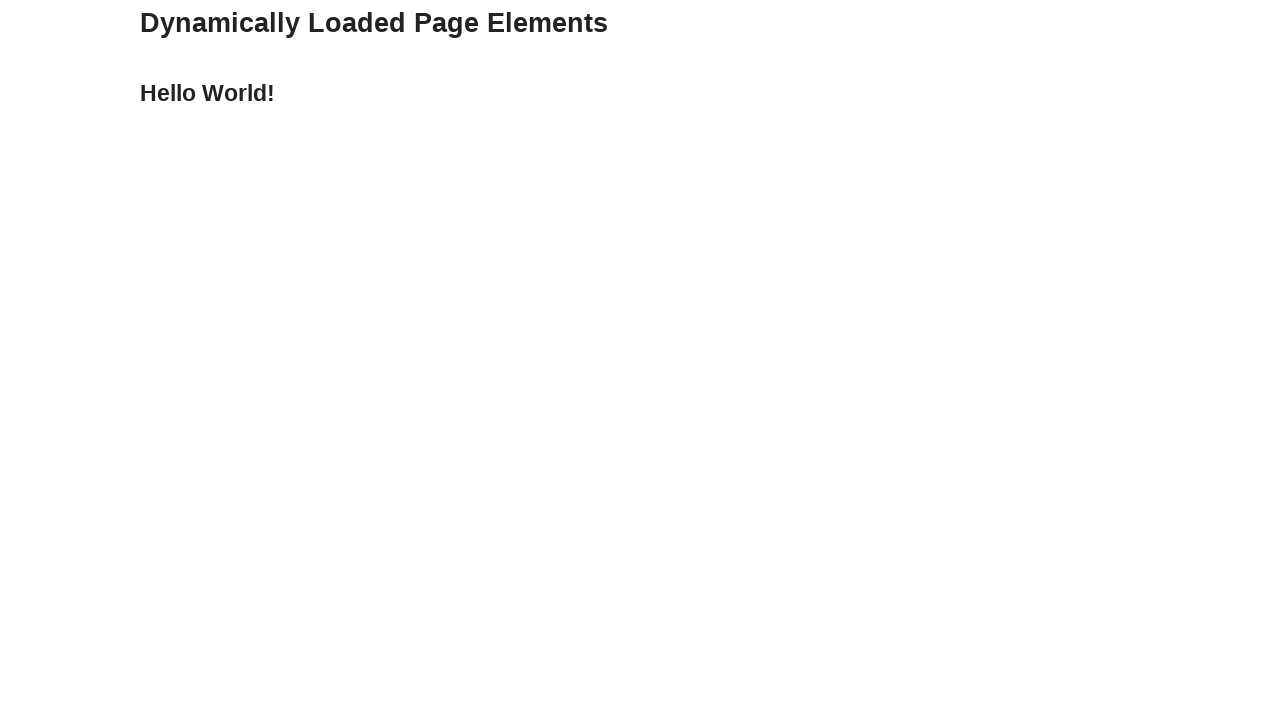